Tests basic browser navigation by opening the Selenium website and maximizing the window

Starting URL: https://www.selenium.dev

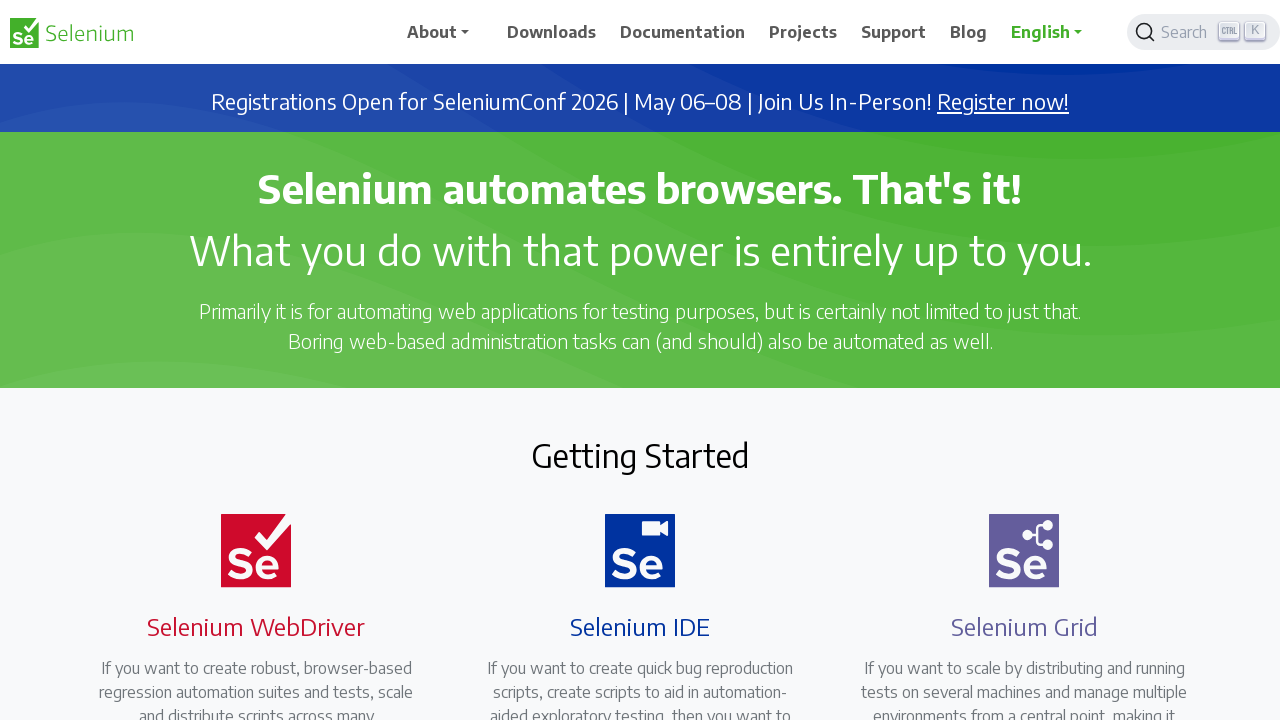

Set viewport size to 1920x1080
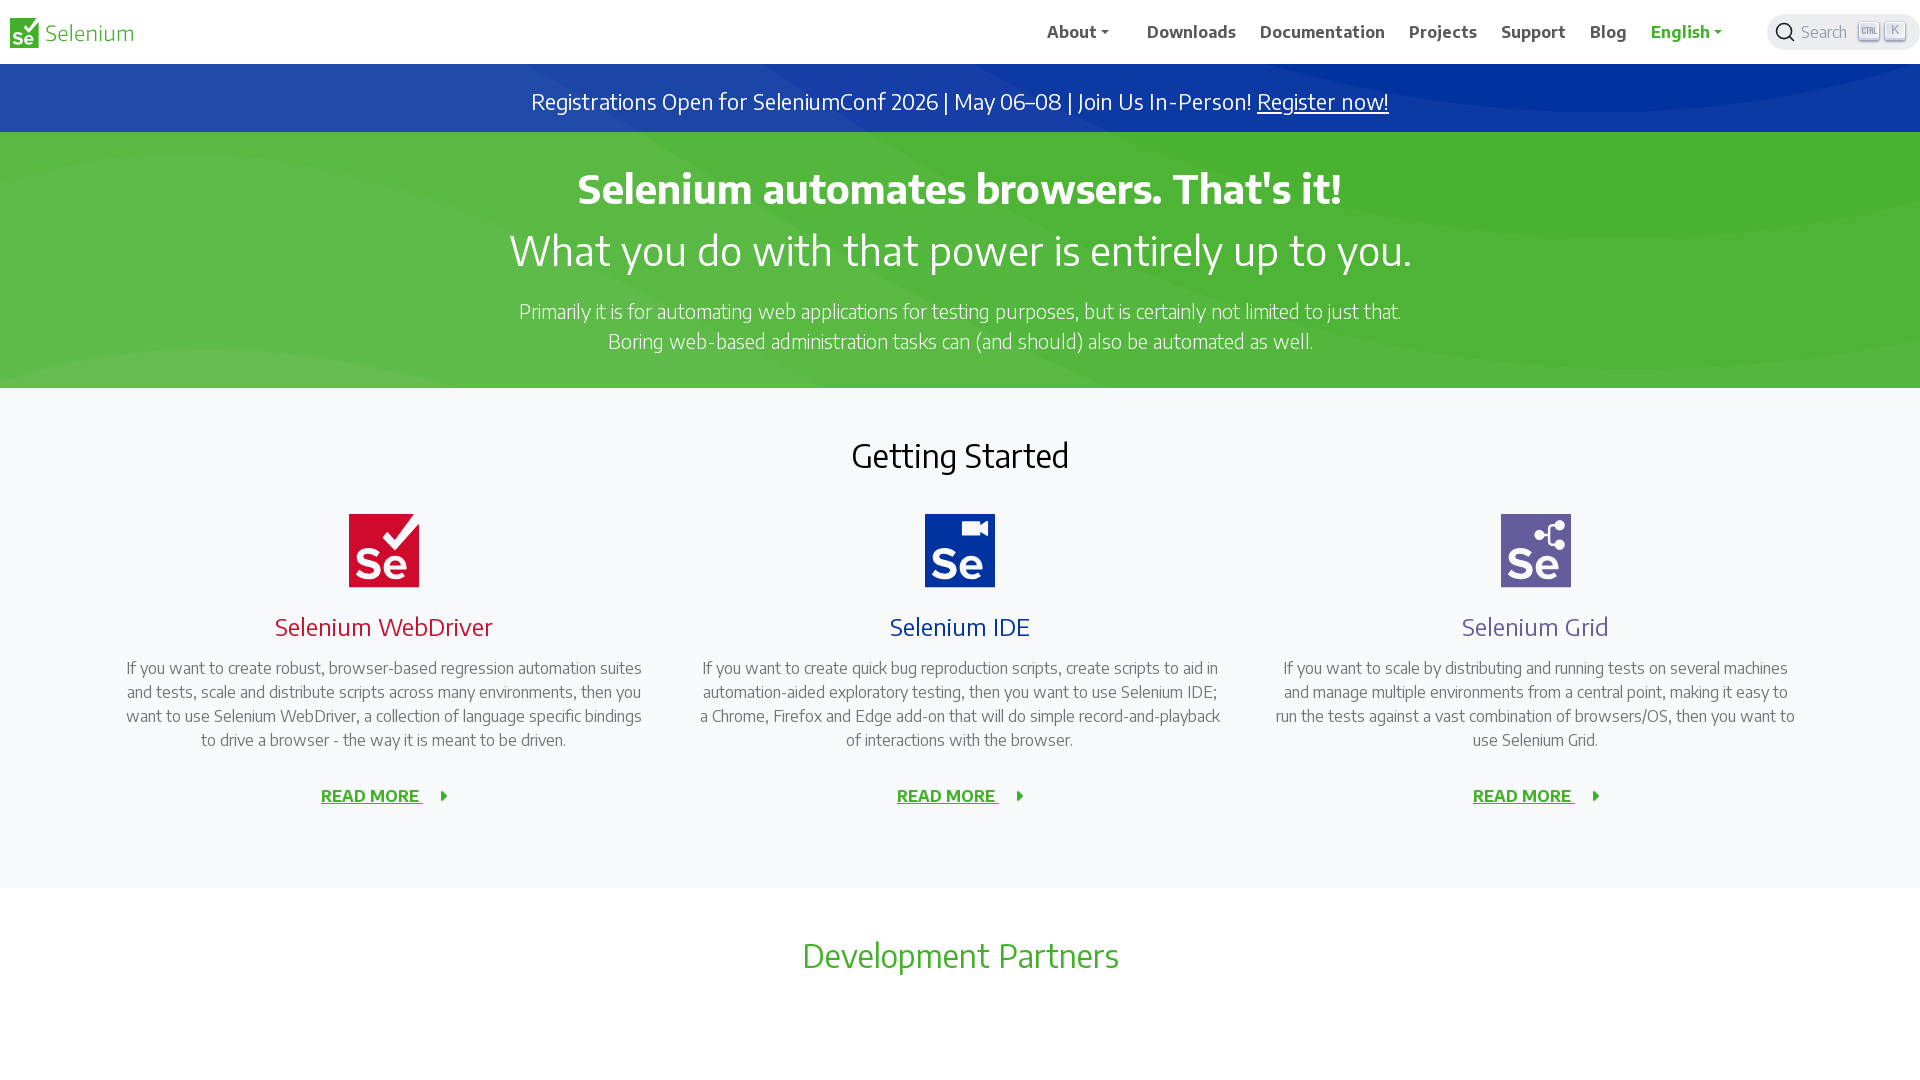

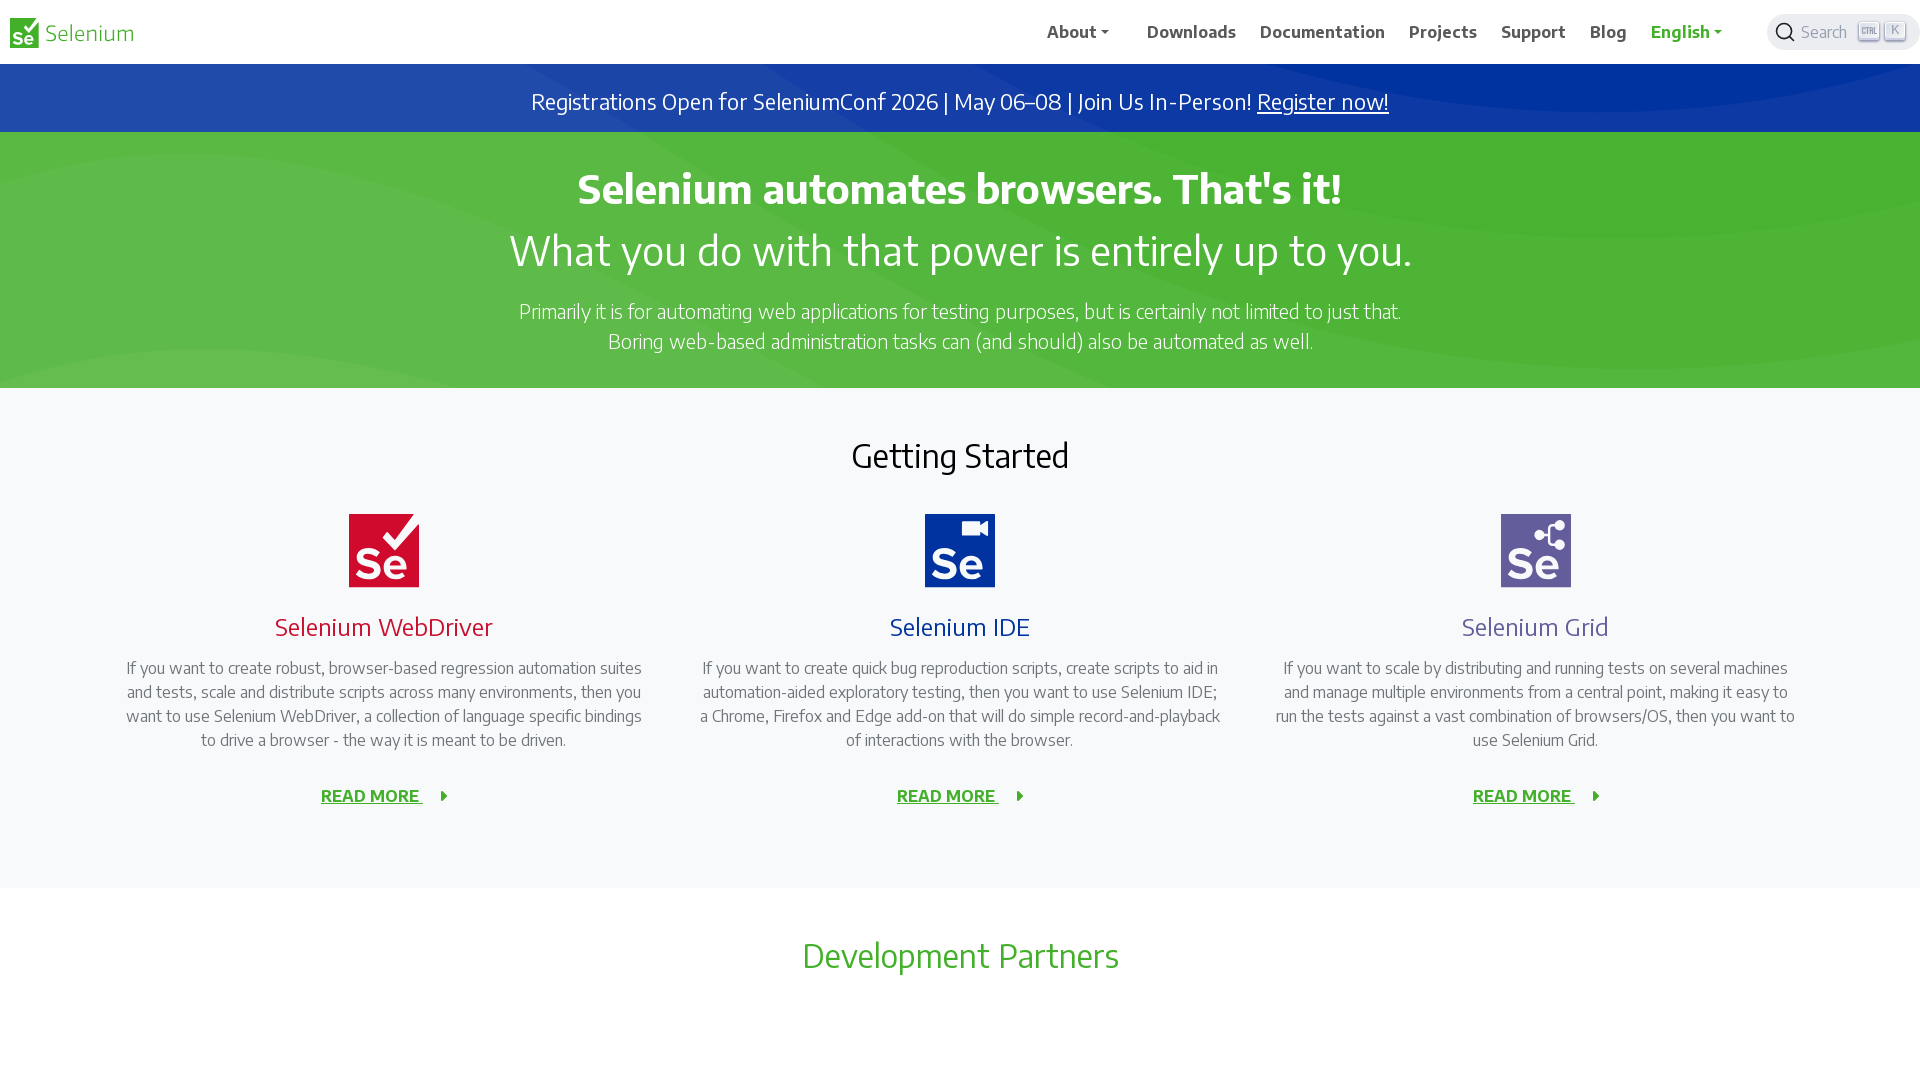